Tests browser navigation by clicking a button, then using browser back and forward functionality to navigate through history

Starting URL: http://demoaut.katalon.com/

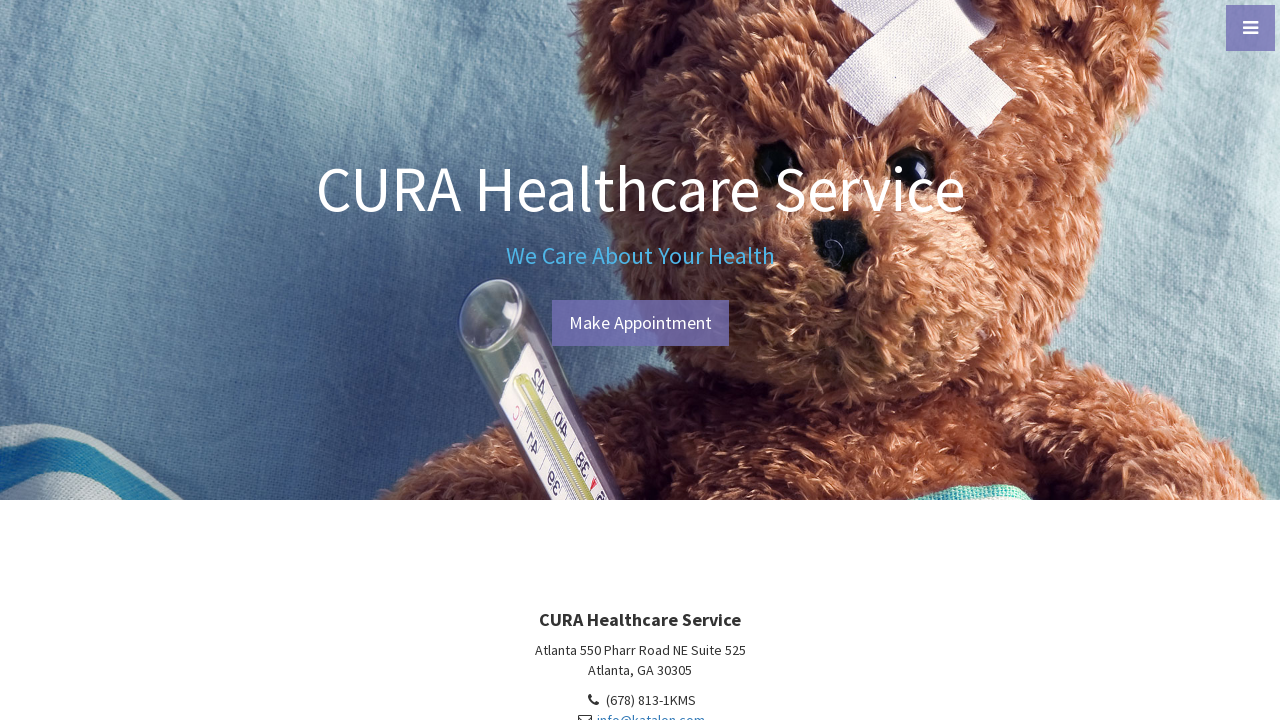

Clicked 'Make Appointment' button at (640, 323) on #btn-make-appointment
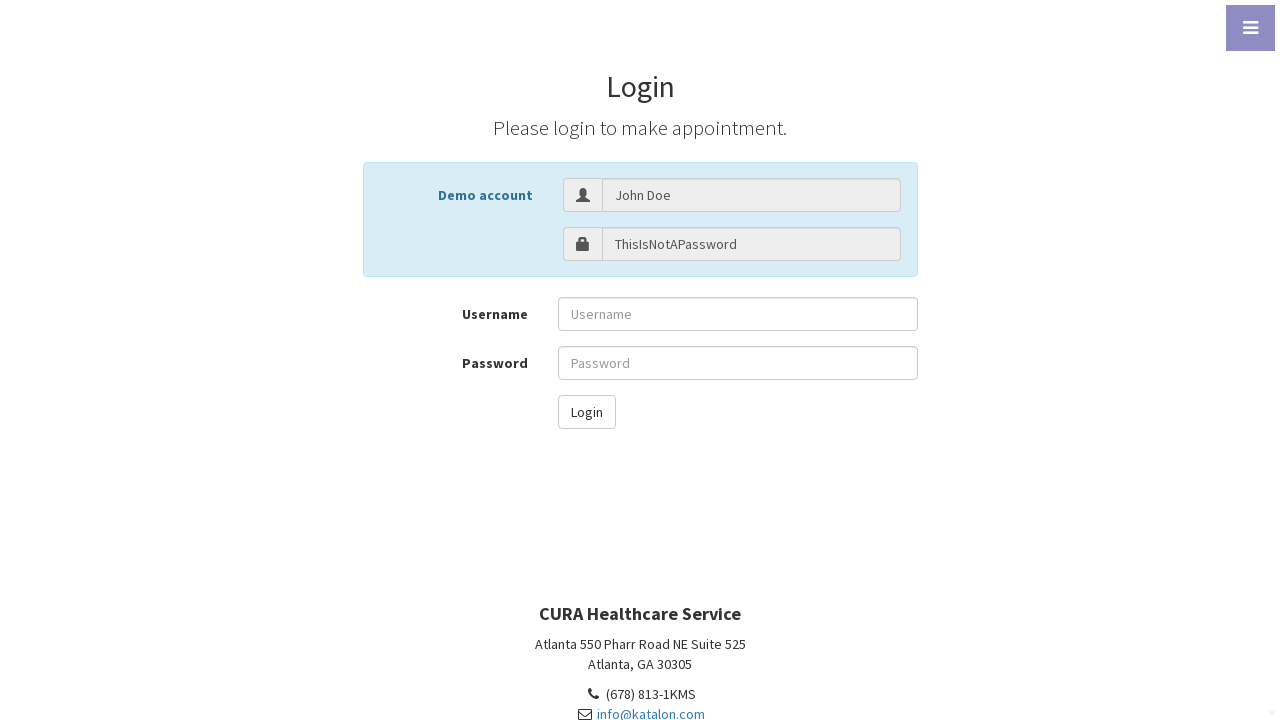

Waited for page to load after clicking Make Appointment button
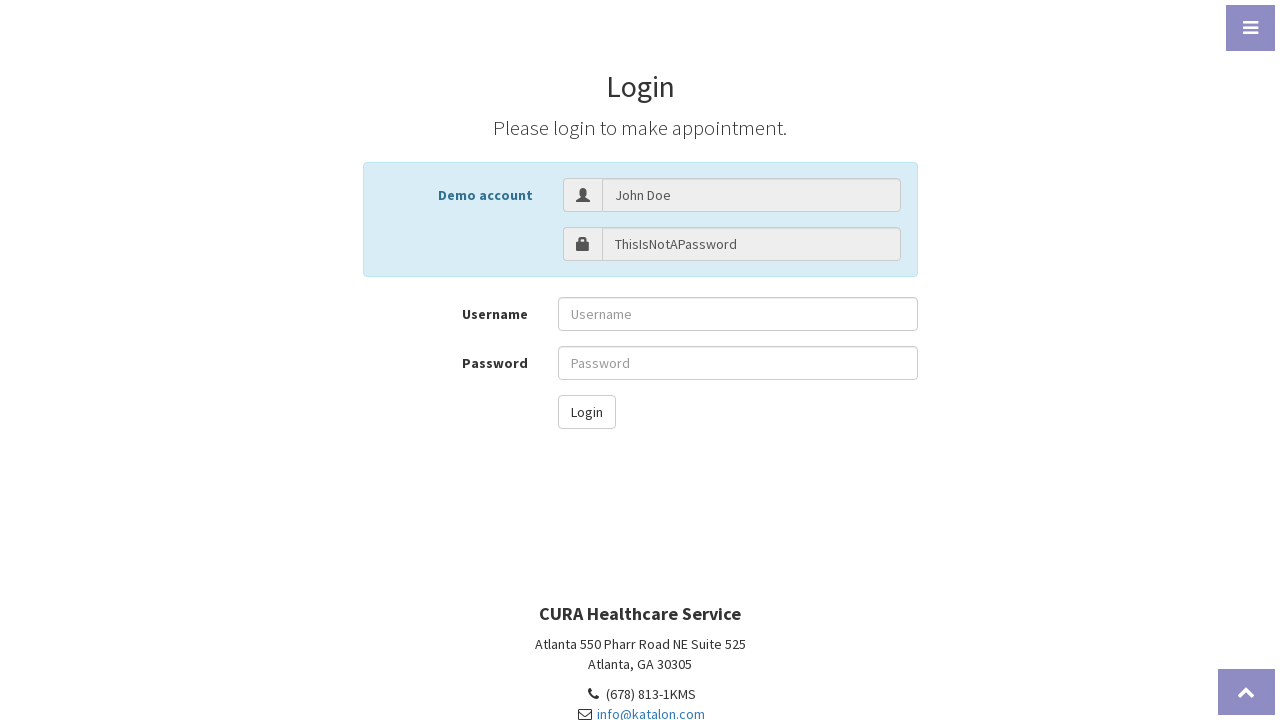

Navigated back to previous page using browser back button
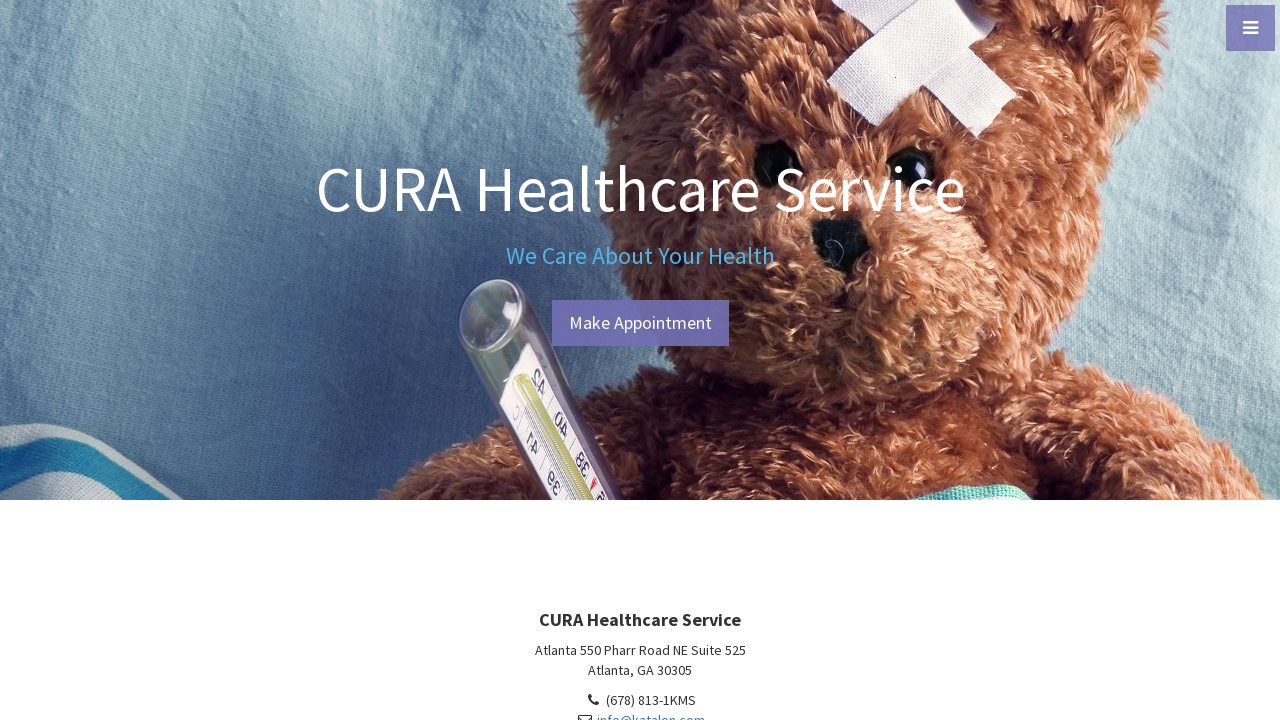

Waited for page to load after going back
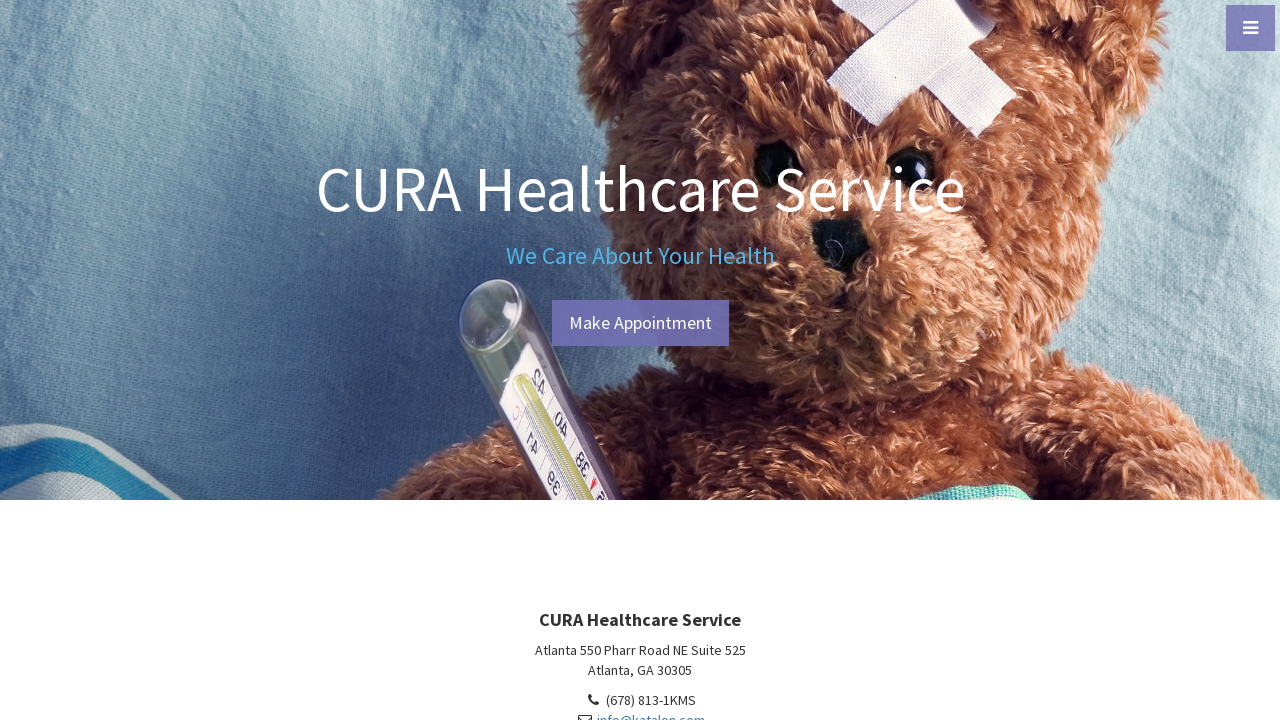

Navigated forward to Make Appointment page using browser forward button
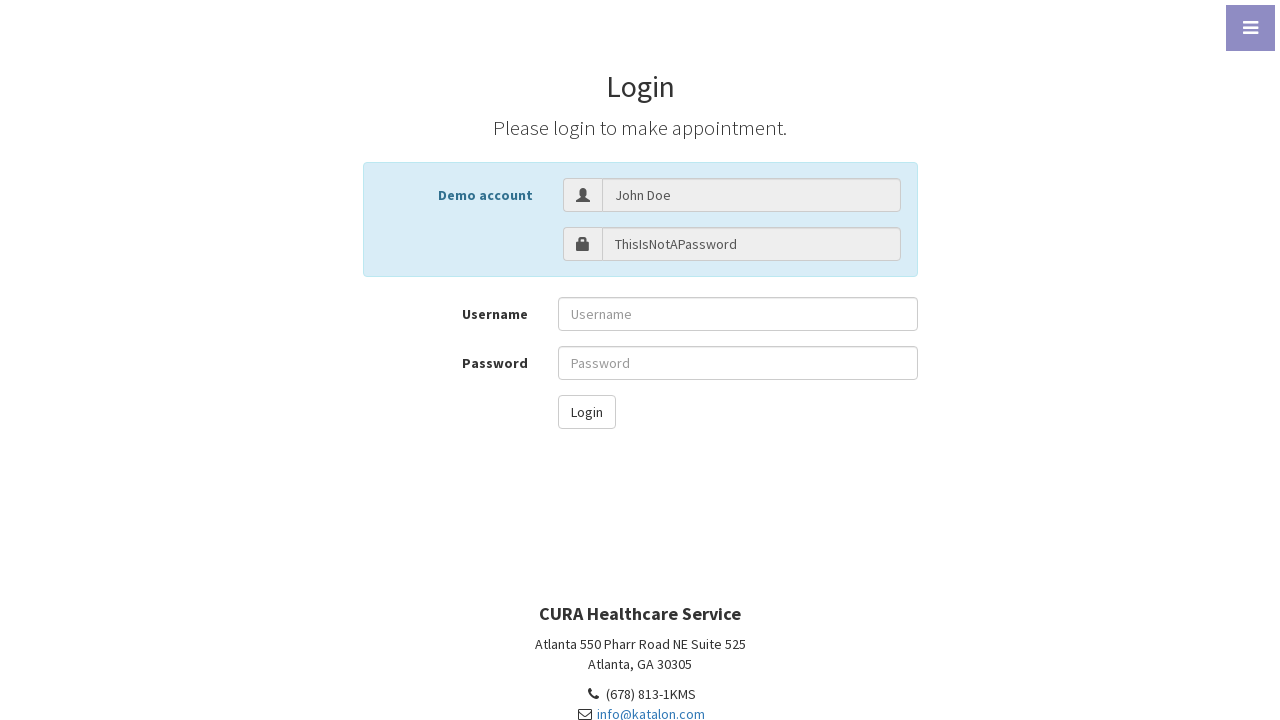

Waited for page to load after going forward
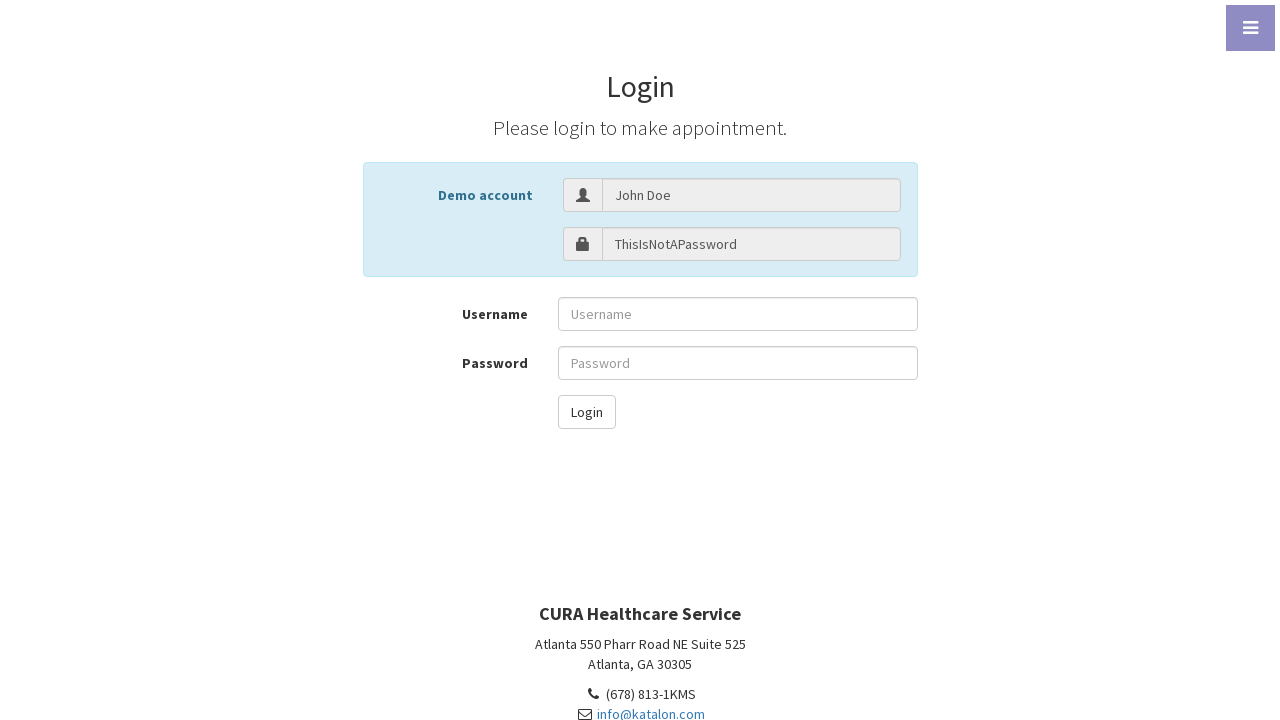

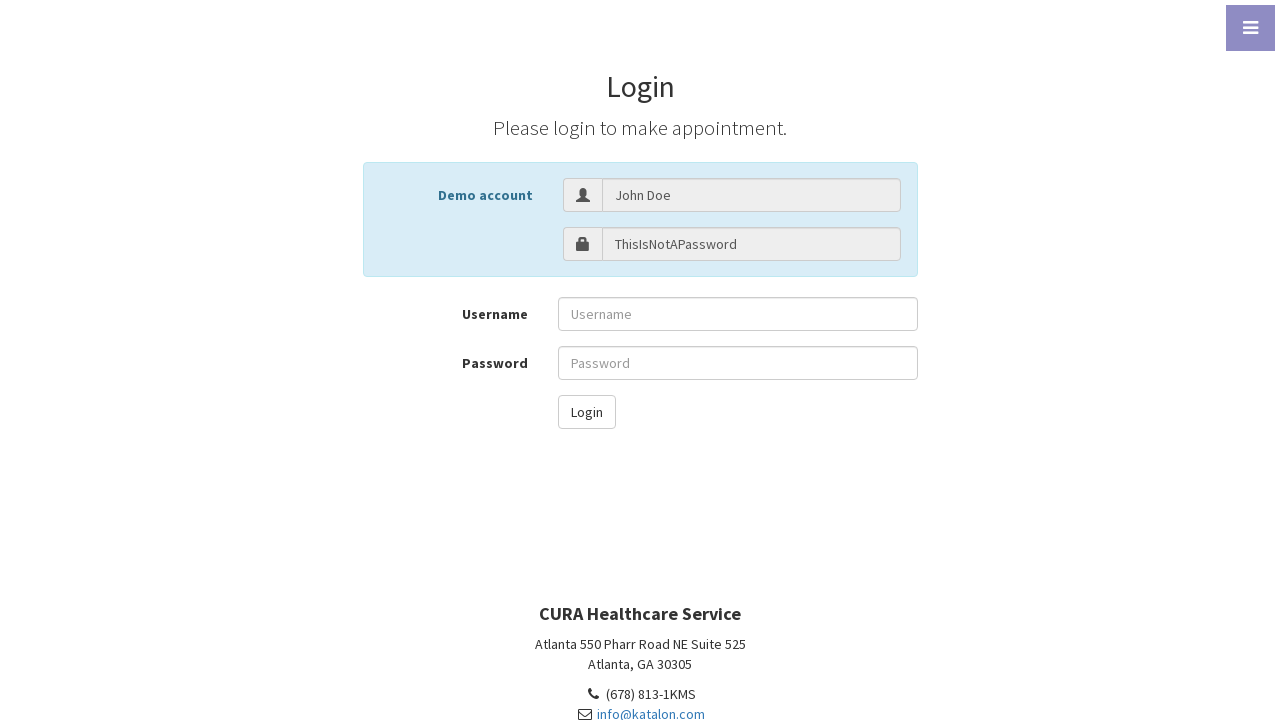